Navigates to an Angular demo application and clicks a primary button while monitoring network activity

Starting URL: https://rahulshettyacademy.com/angularAppdemo/

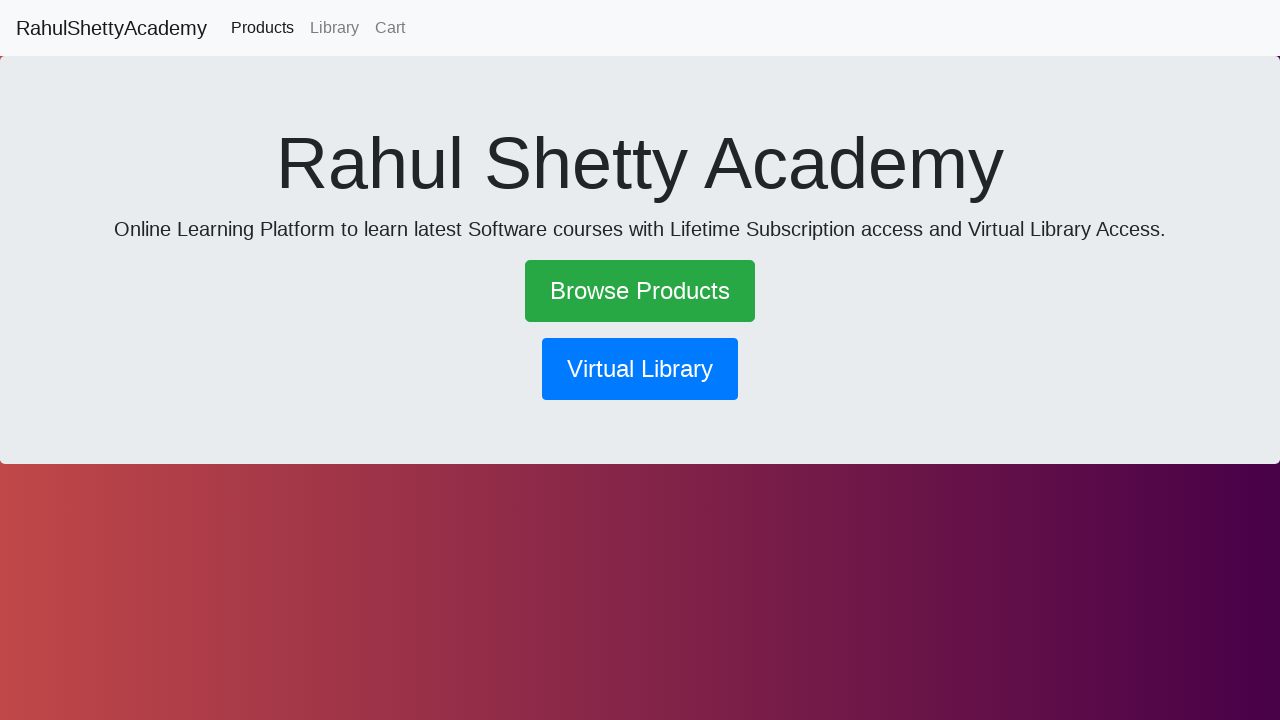

Clicked primary button to trigger network activity at (640, 369) on .btn.btn-primary
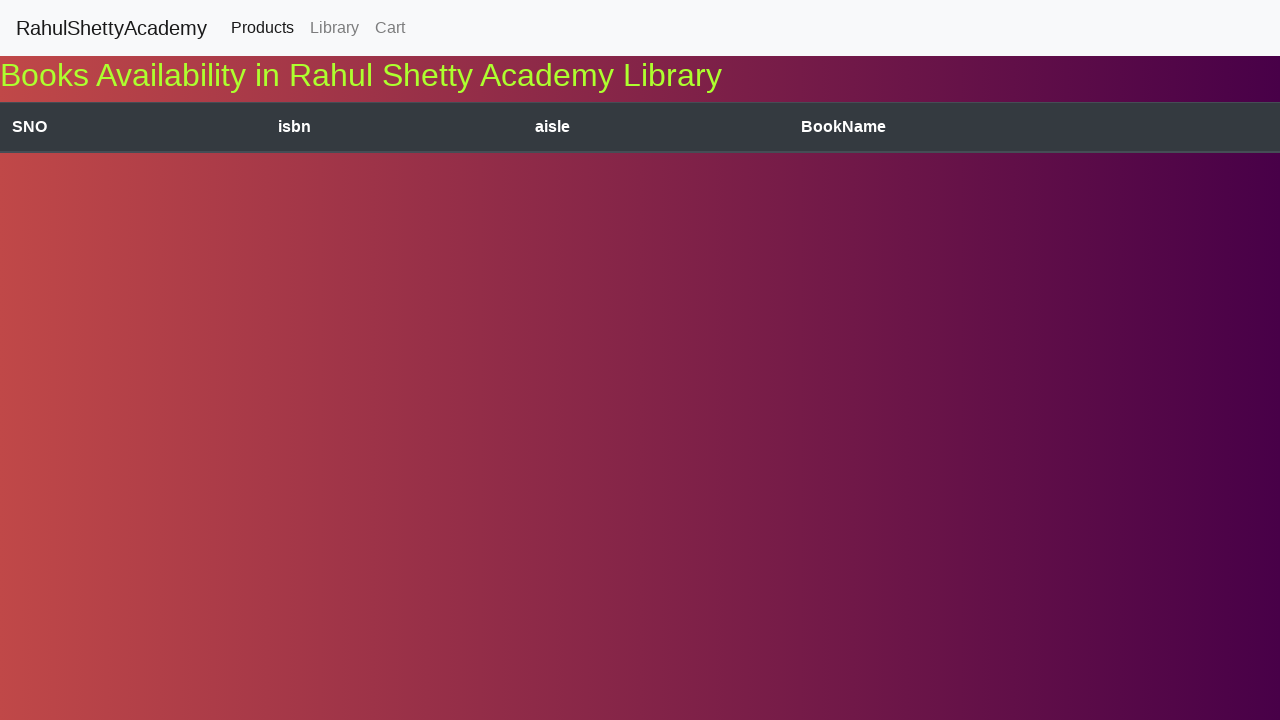

Waited 2 seconds for network activity to complete
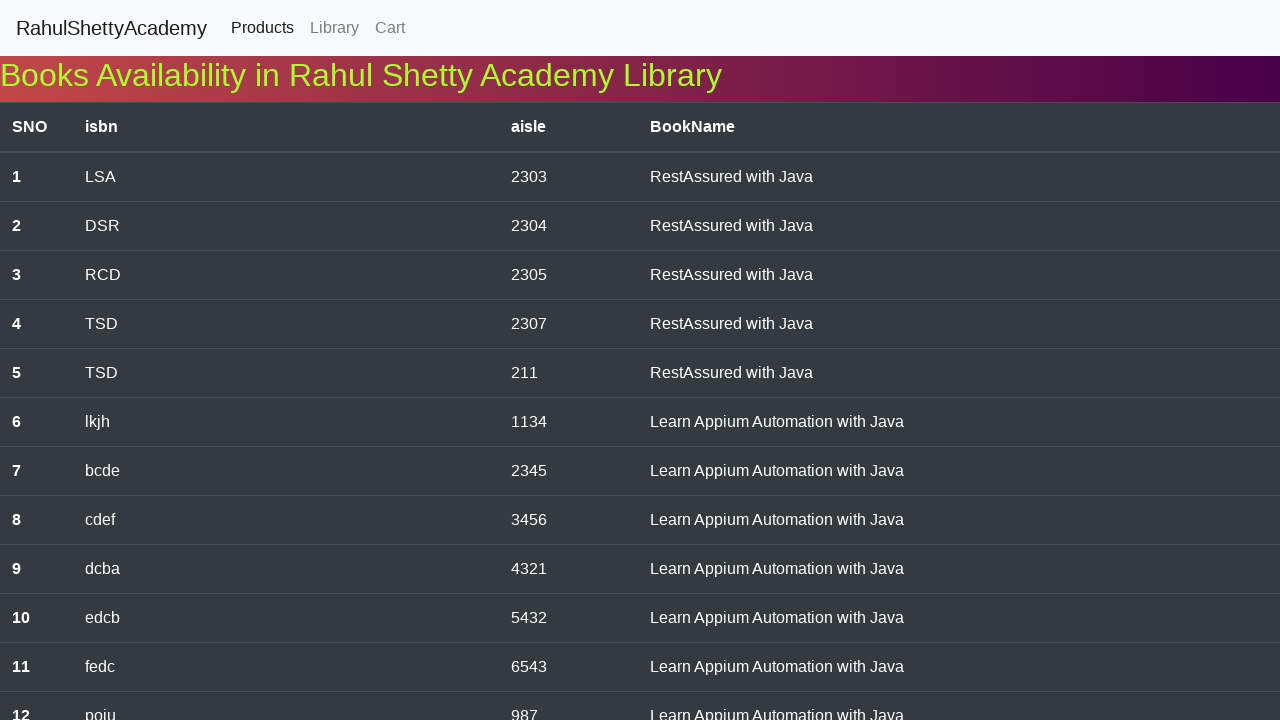

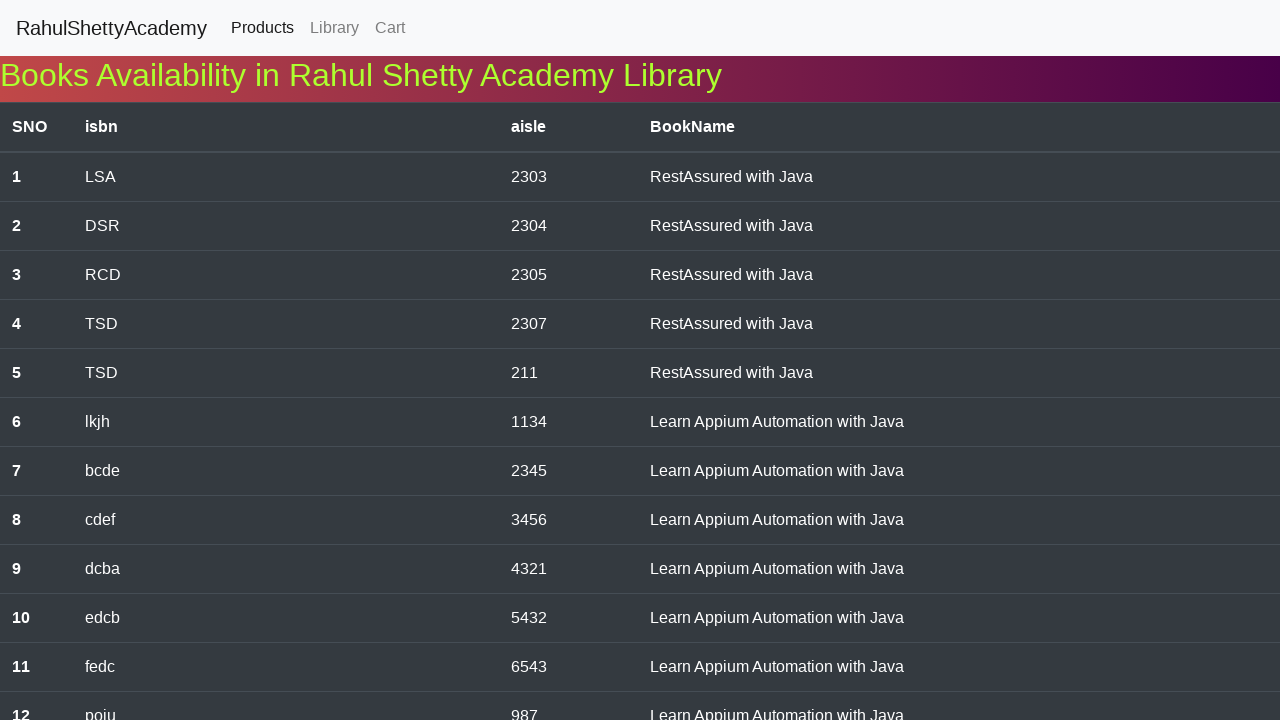